Tests keyboard key press functionality by sending the SPACE key to an input element and verifying the displayed result text confirms the key was pressed.

Starting URL: http://the-internet.herokuapp.com/key_presses

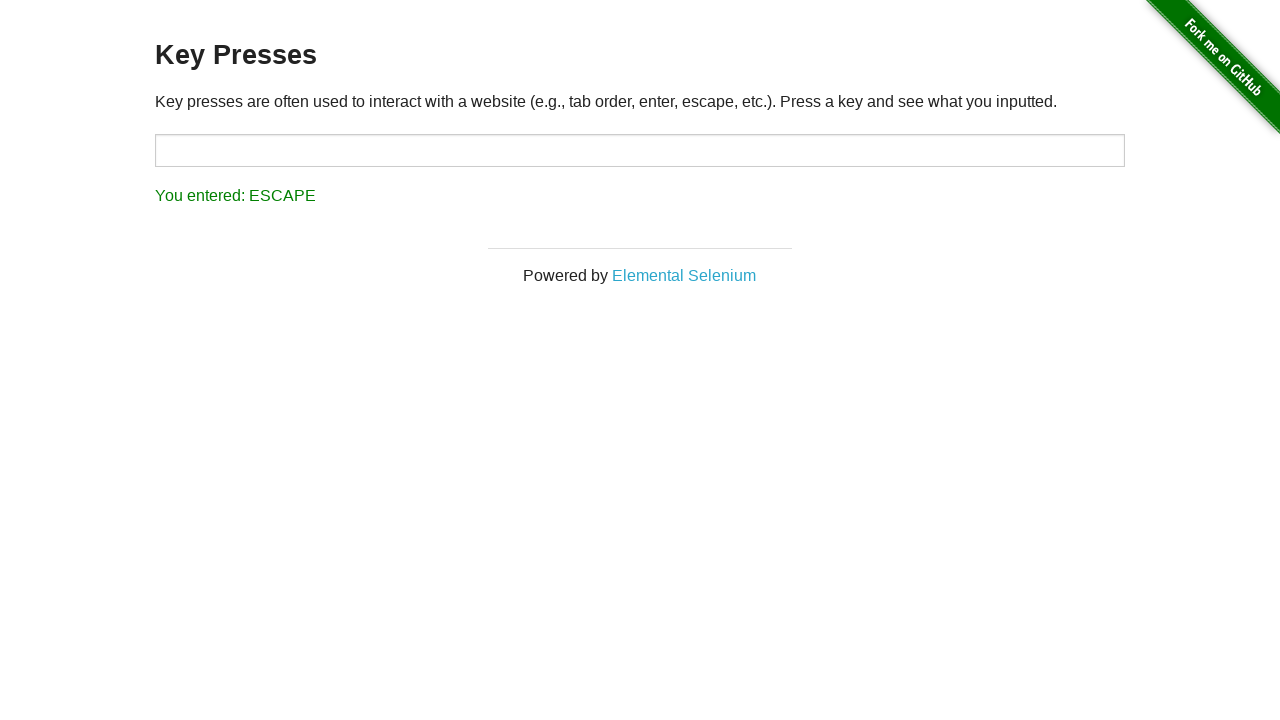

Pressed SPACE key on target input element on #target
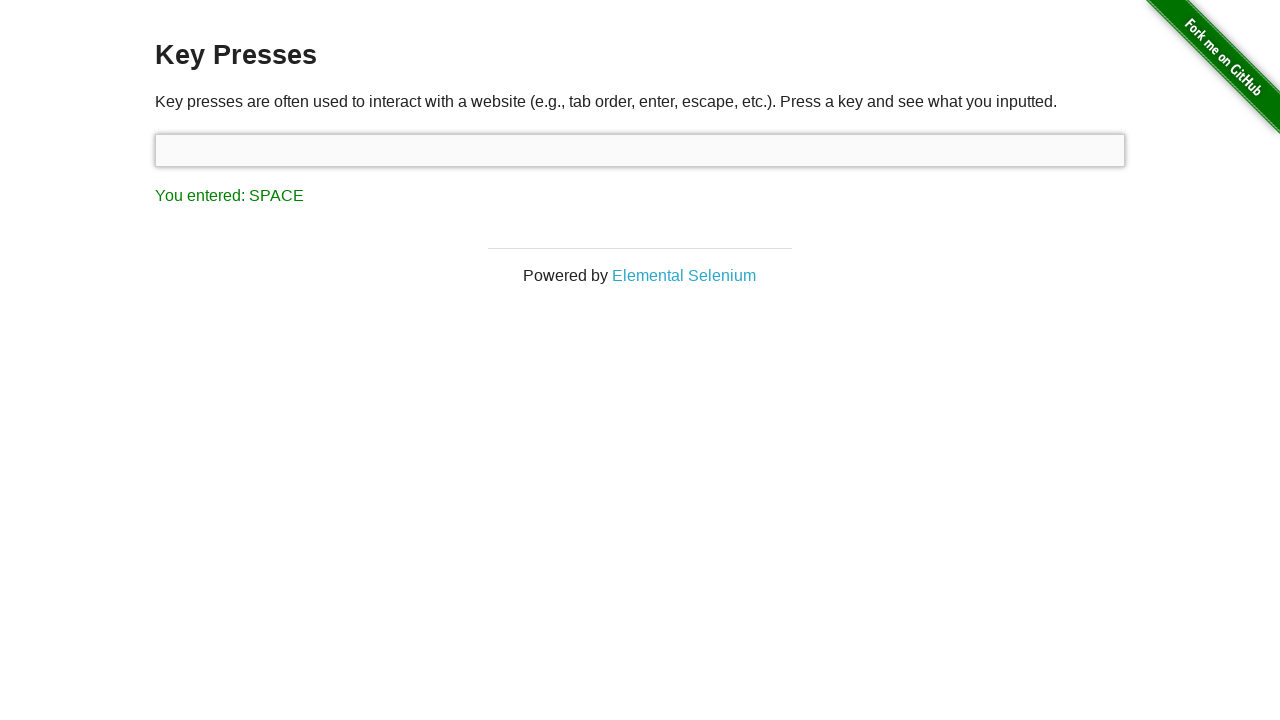

Result element loaded after SPACE key press
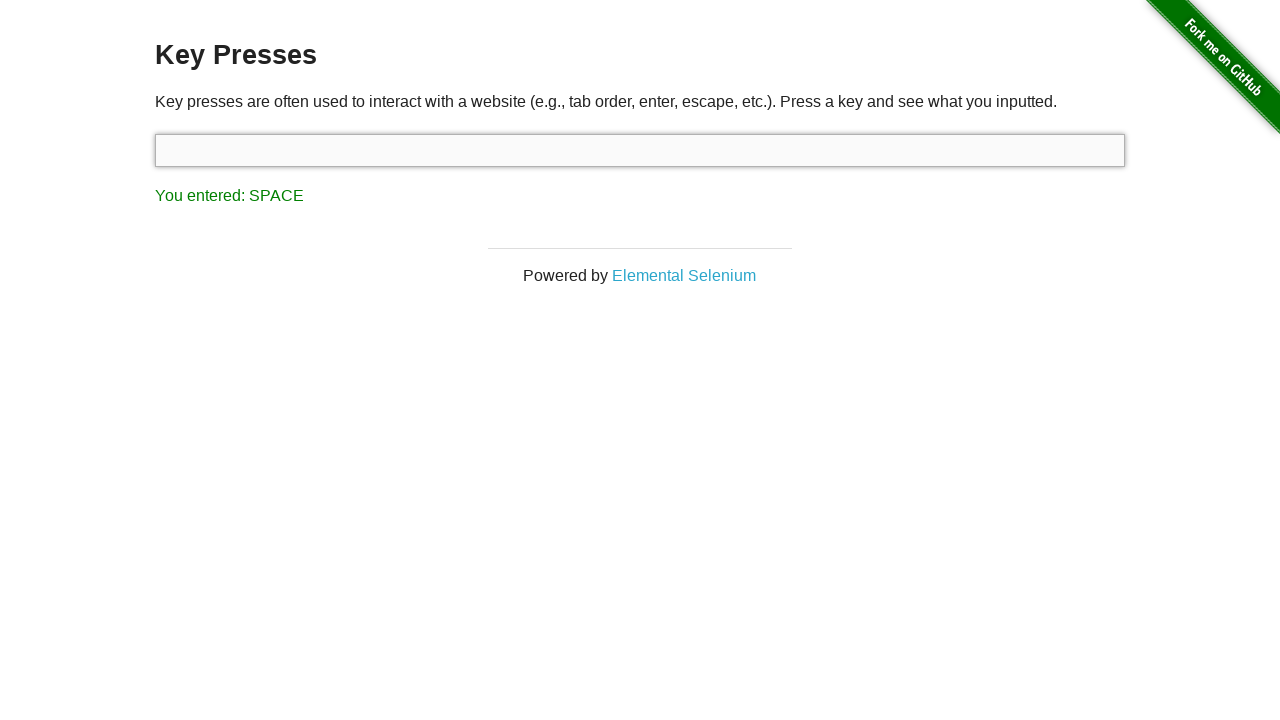

Retrieved result text content
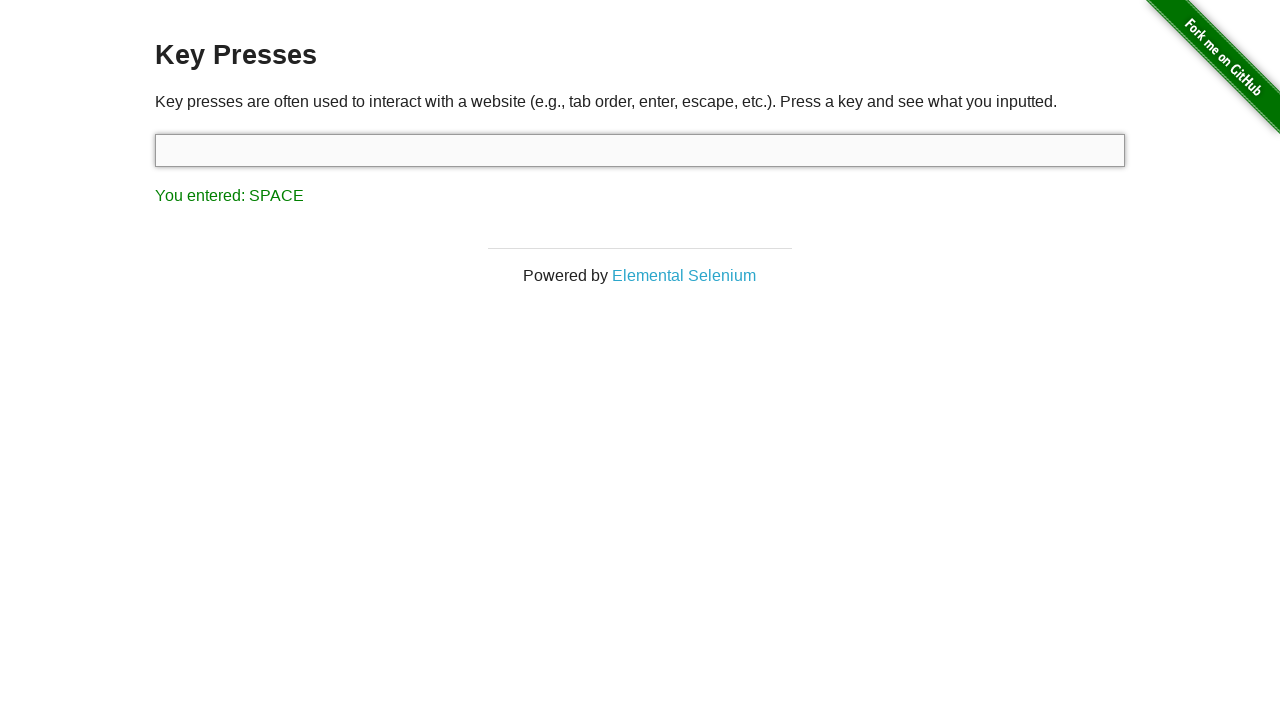

Verified result text equals 'You entered: SPACE'
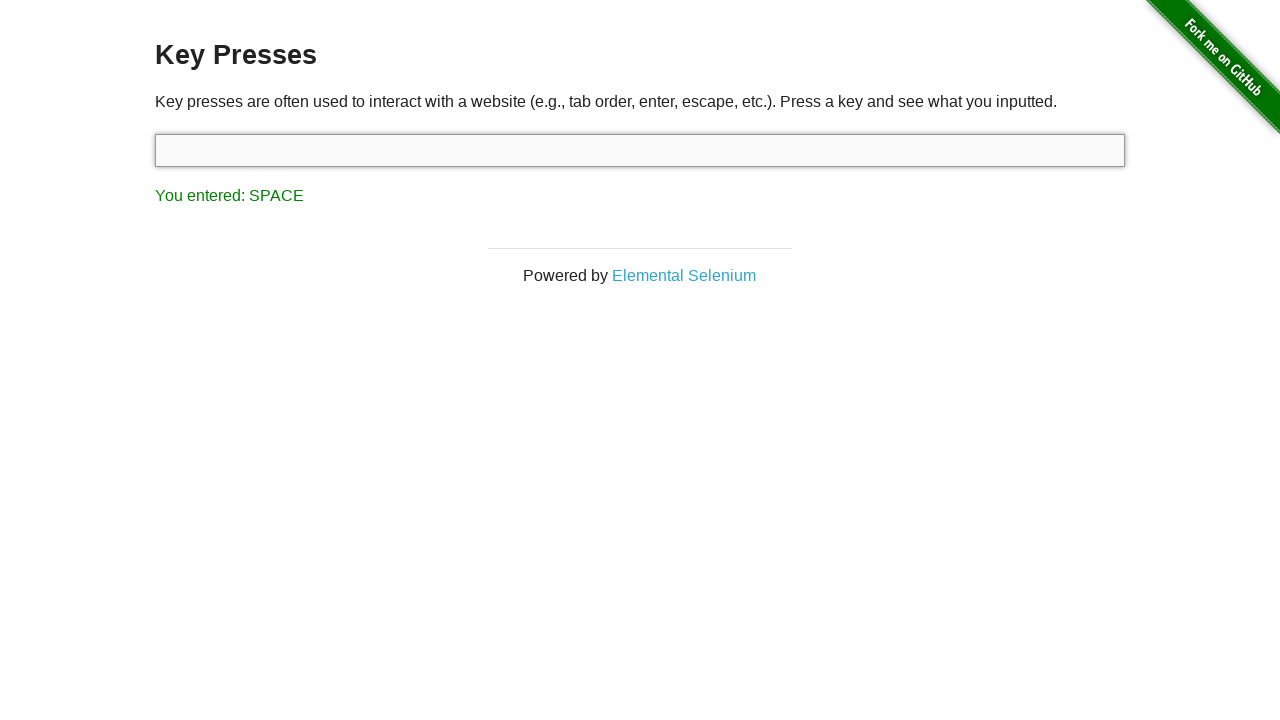

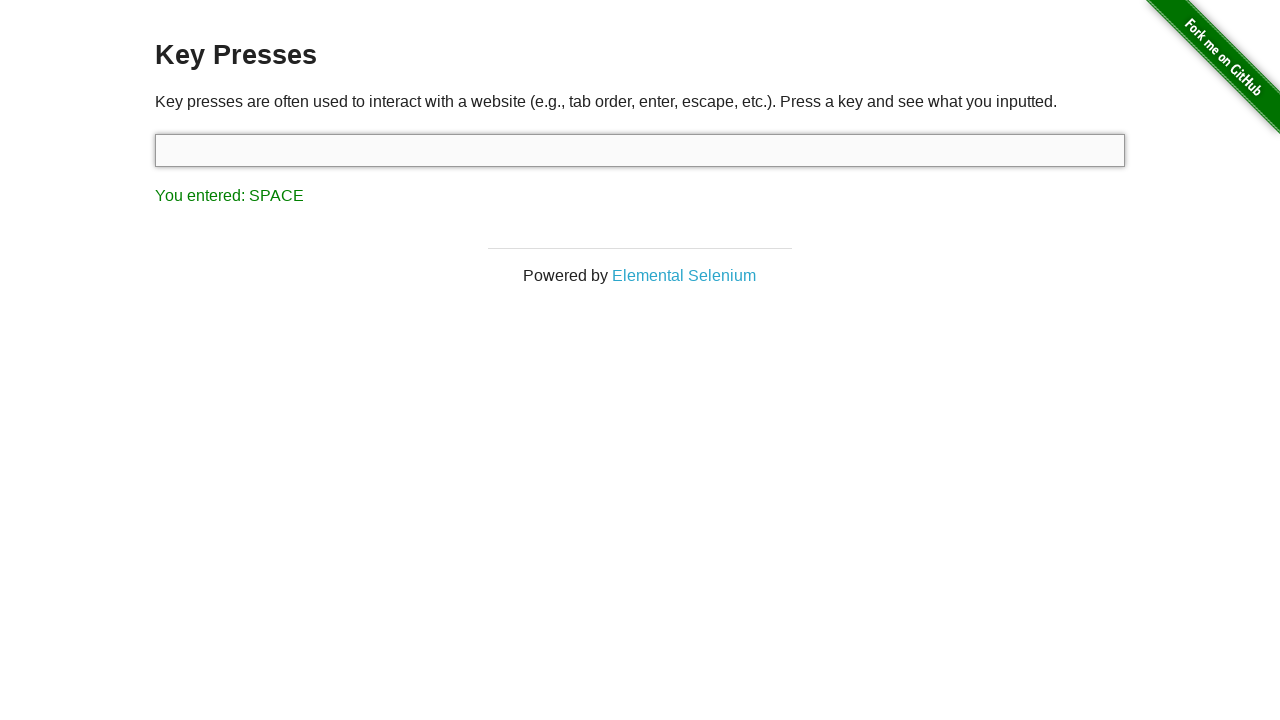